Tests checkbox functionality by navigating to the Checkboxes page and interacting with checkbox elements - clicking the first checkbox and conditionally clicking the second if it's displayed

Starting URL: https://the-internet.herokuapp.com/

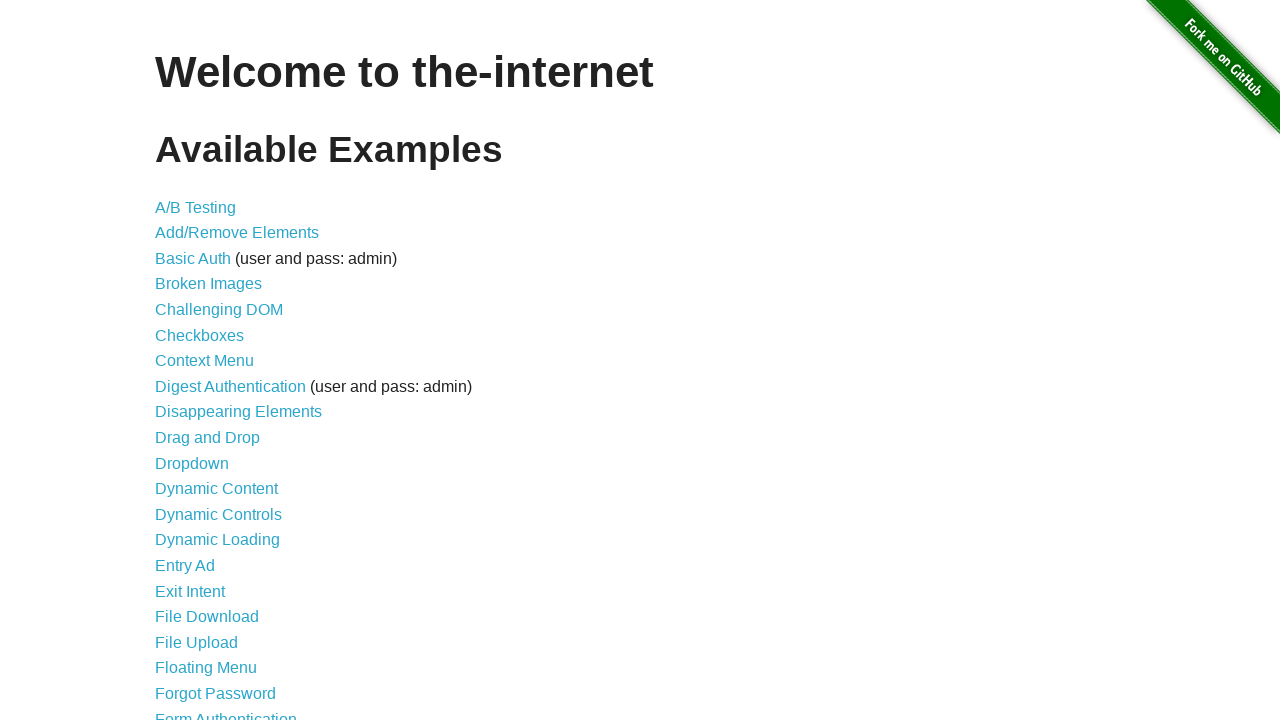

Clicked on the Checkboxes link to navigate to checkboxes page at (200, 335) on text=Checkboxes
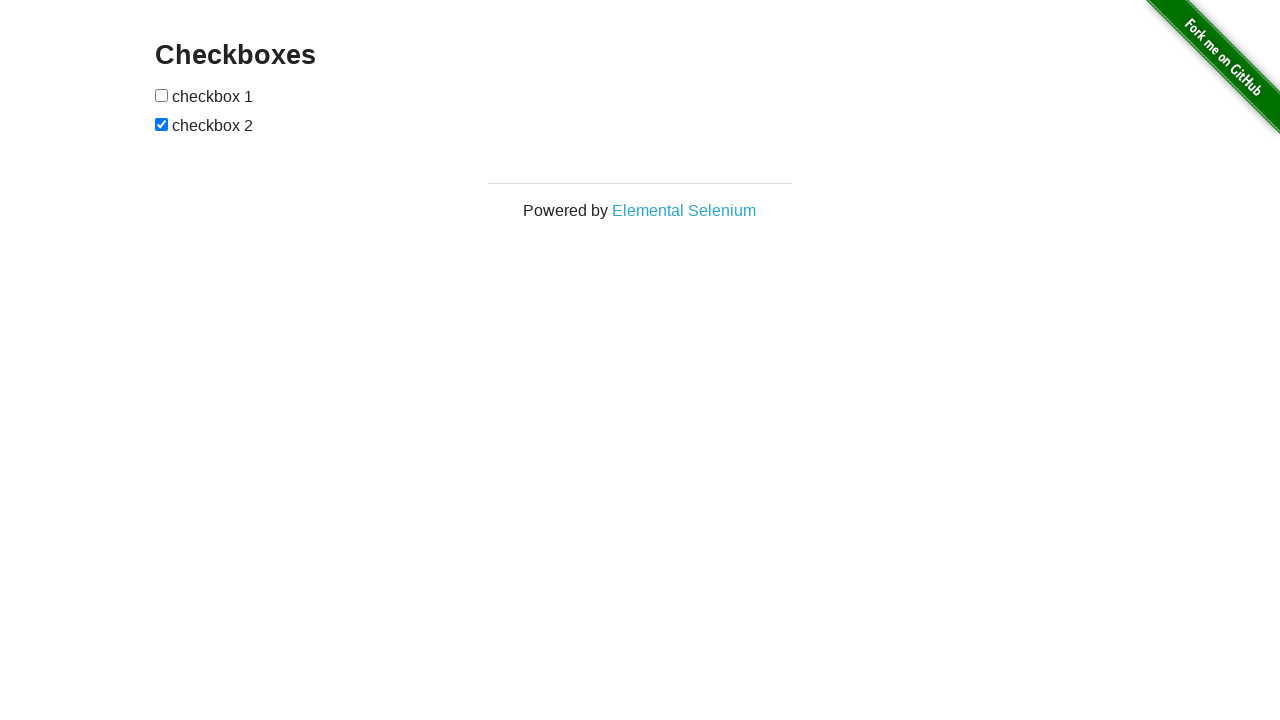

Checkboxes page loaded and checkbox elements are visible
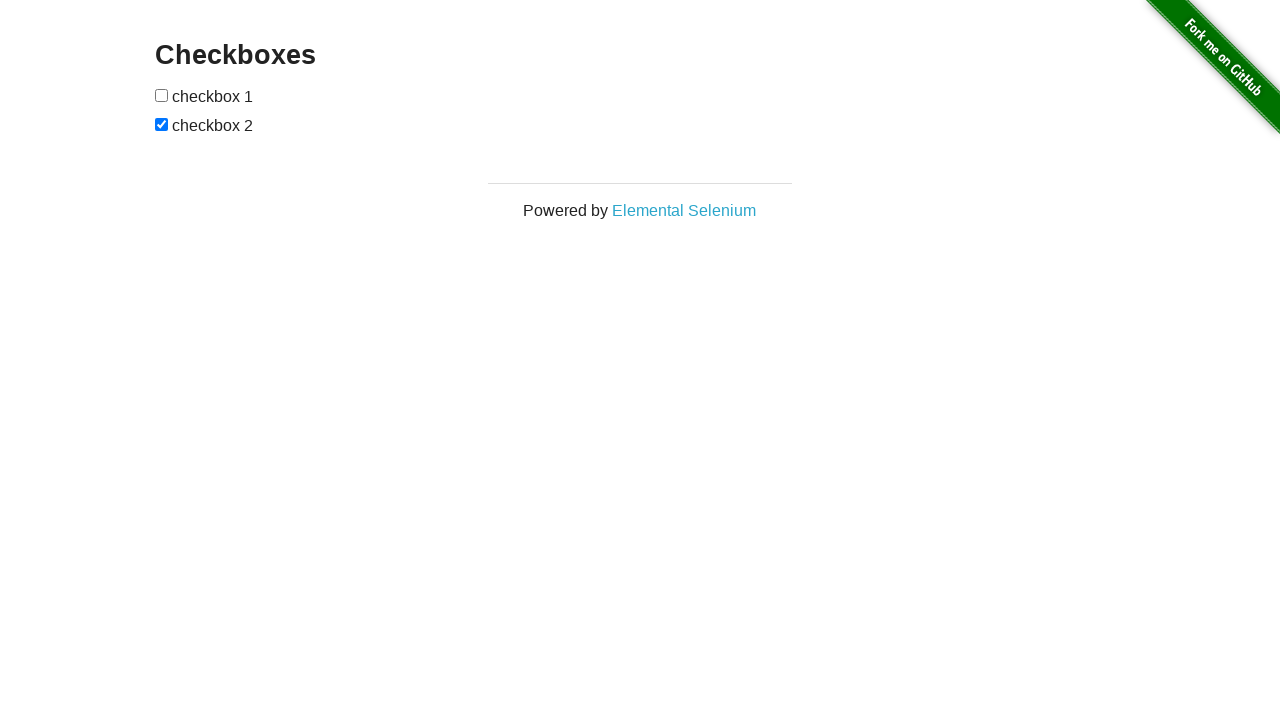

Clicked the first checkbox at (162, 95) on xpath=//input[@type='checkbox'][1]
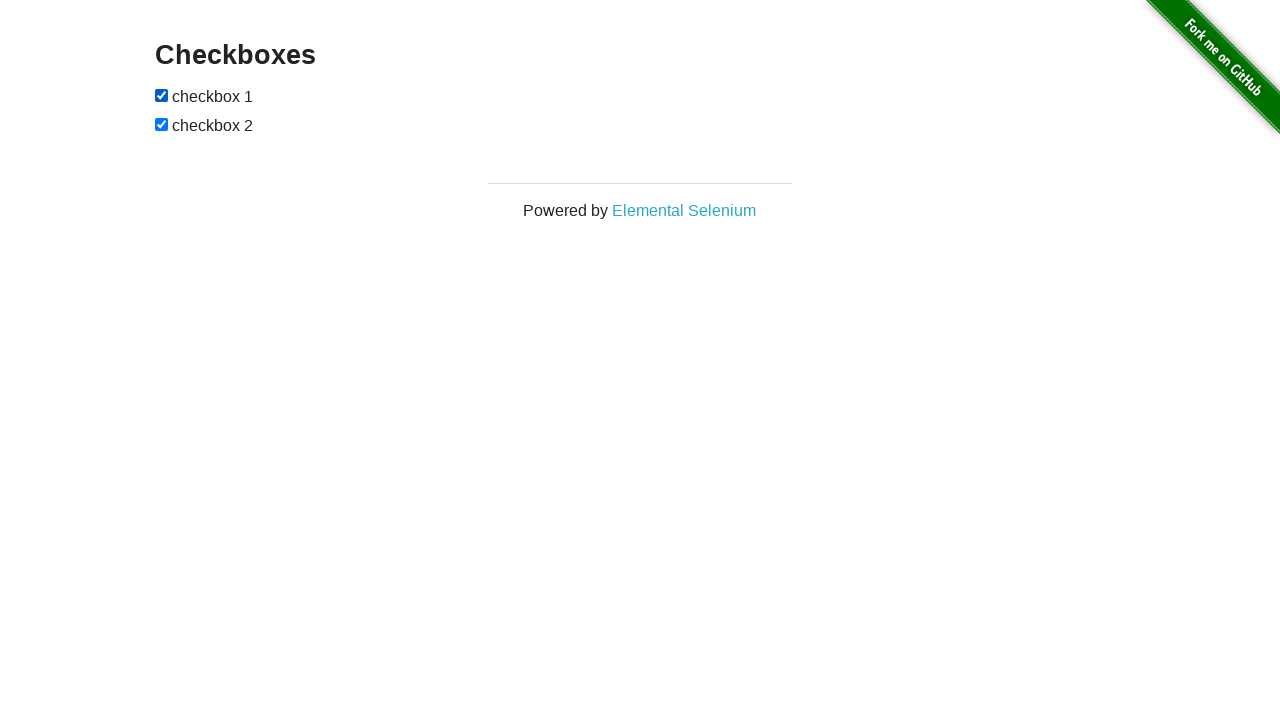

Located the second checkbox element
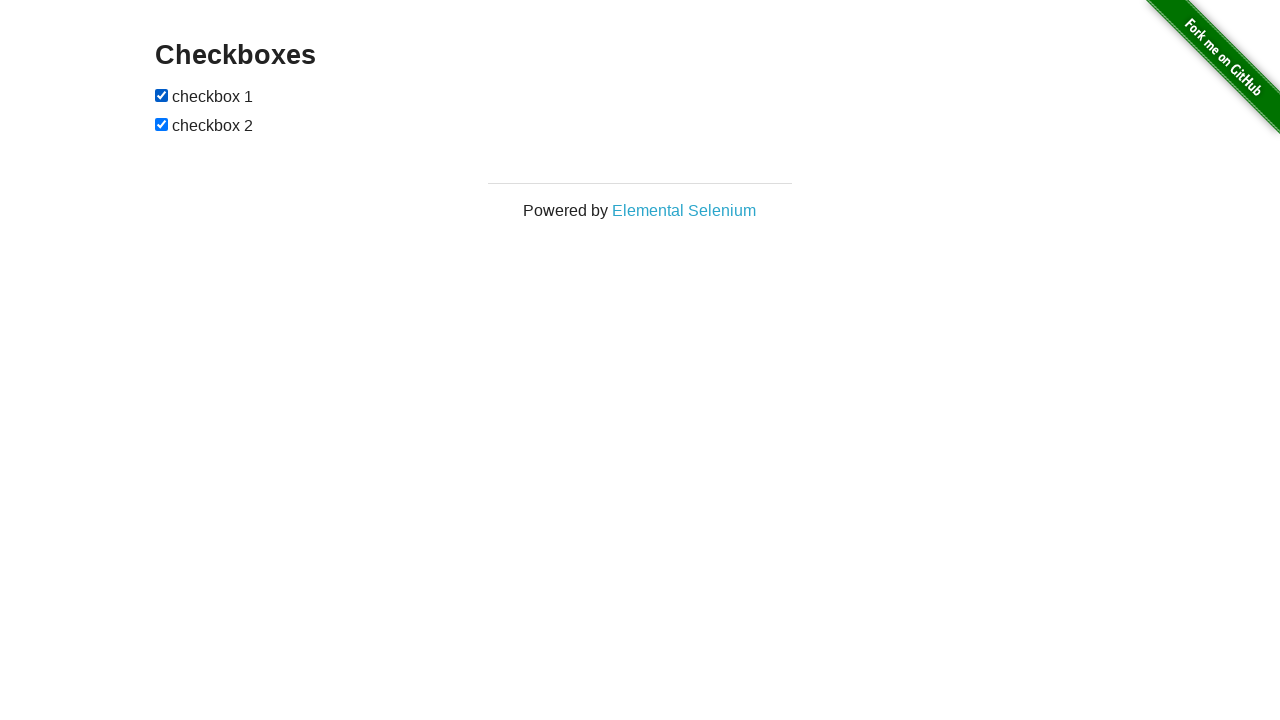

Second checkbox is displayed and was clicked at (162, 124) on xpath=//input[@type='checkbox'][2]
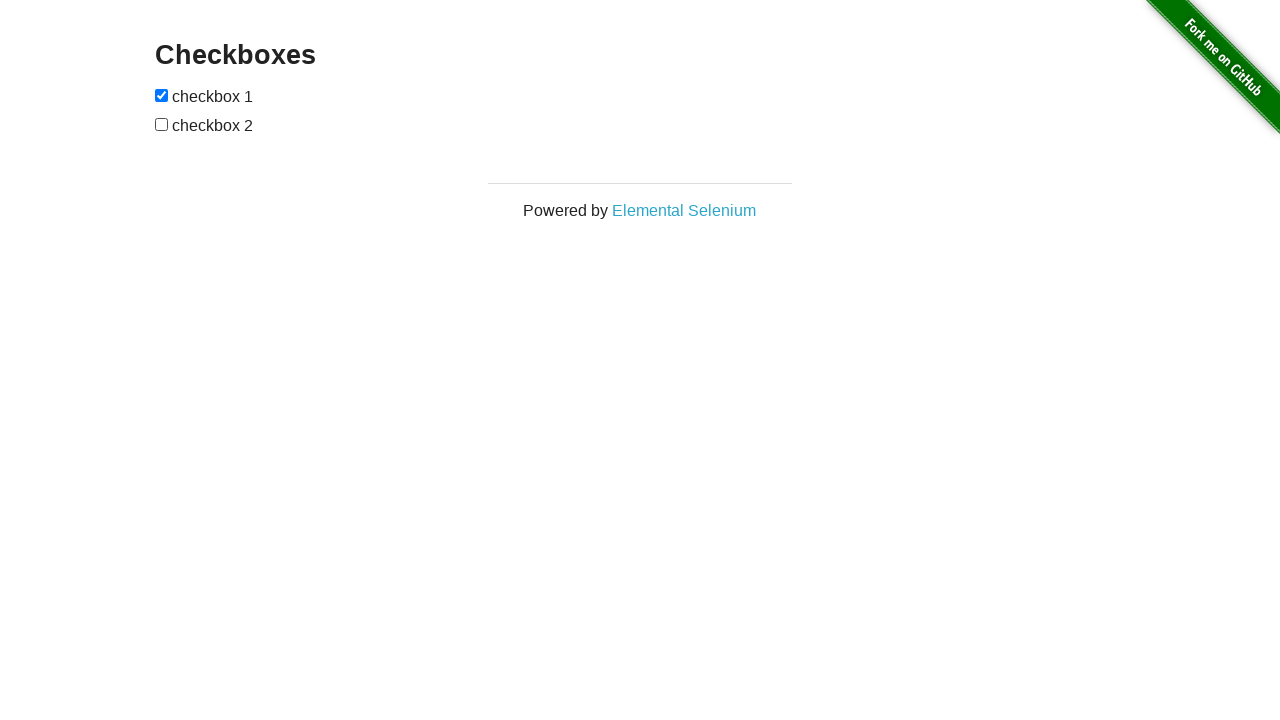

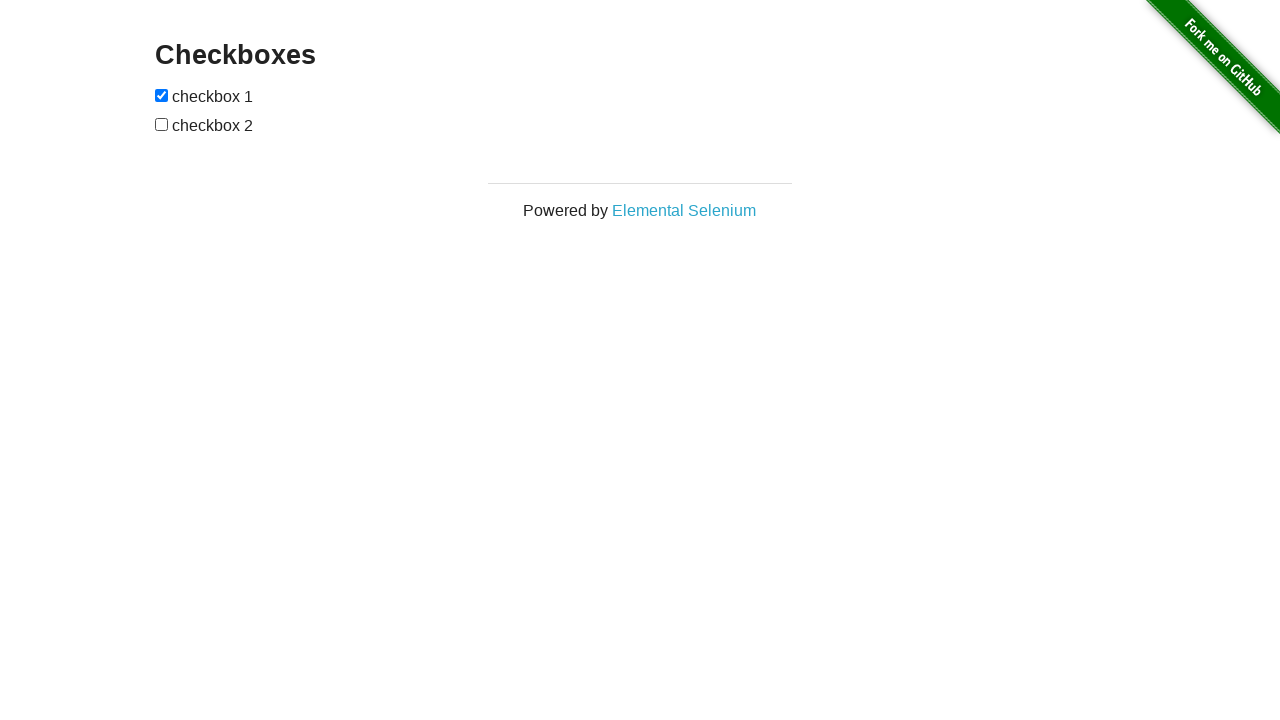